Tests dropdown functionality on a practice website by selecting options from various dropdown menus including single select, multi-select, and selecting by different methods (visible text, value, index)

Starting URL: https://letcode.in/dropdowns

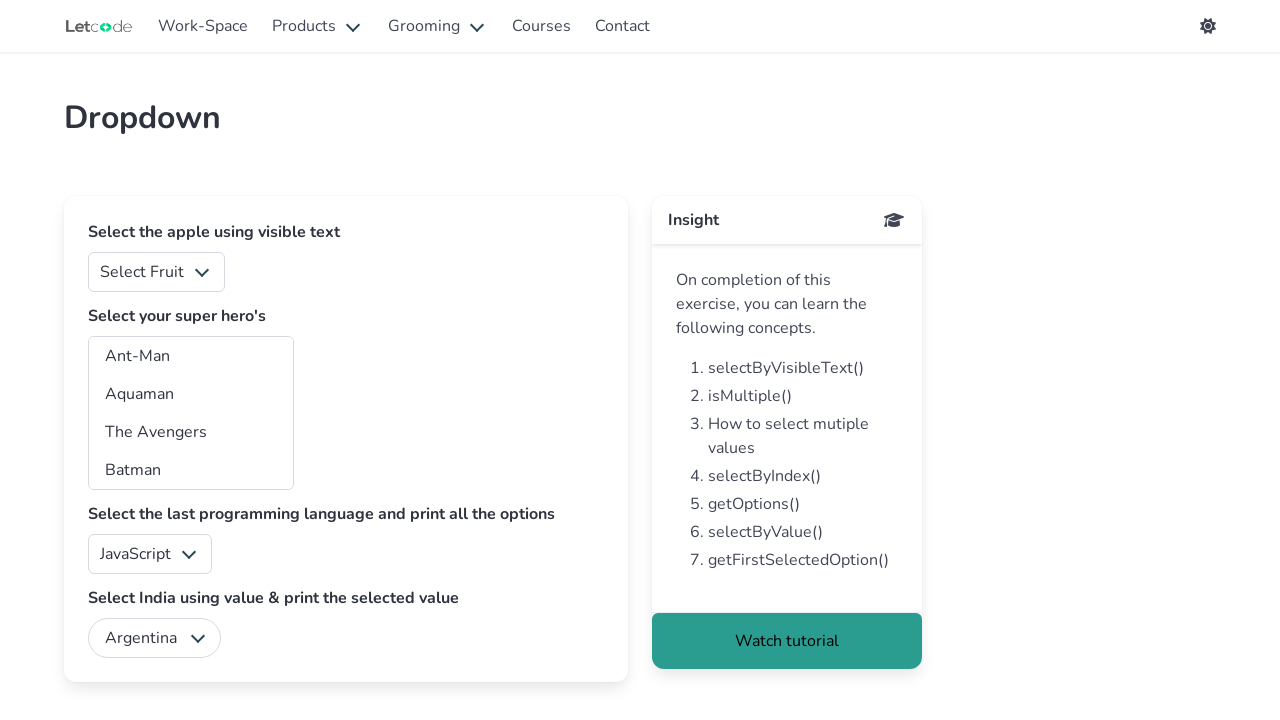

Selected 'Mango' from fruits dropdown by visible text on #fruits
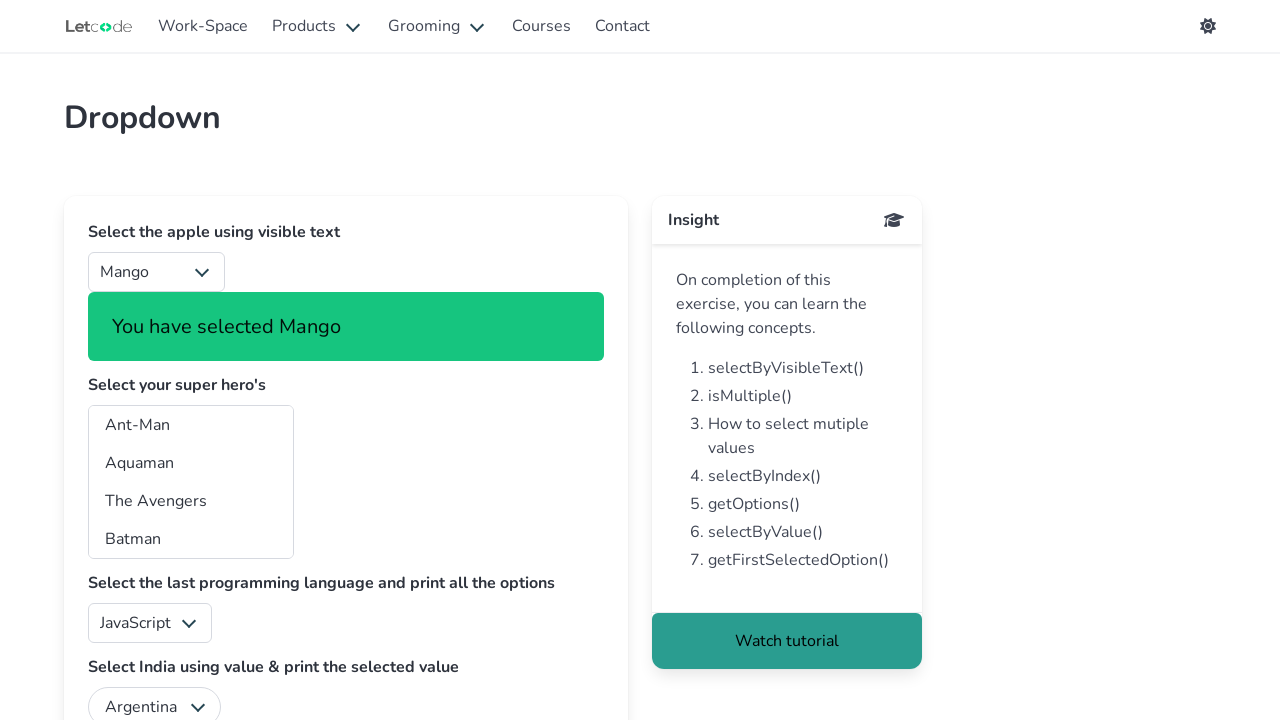

Selected 'India' from country dropdown by value on #country
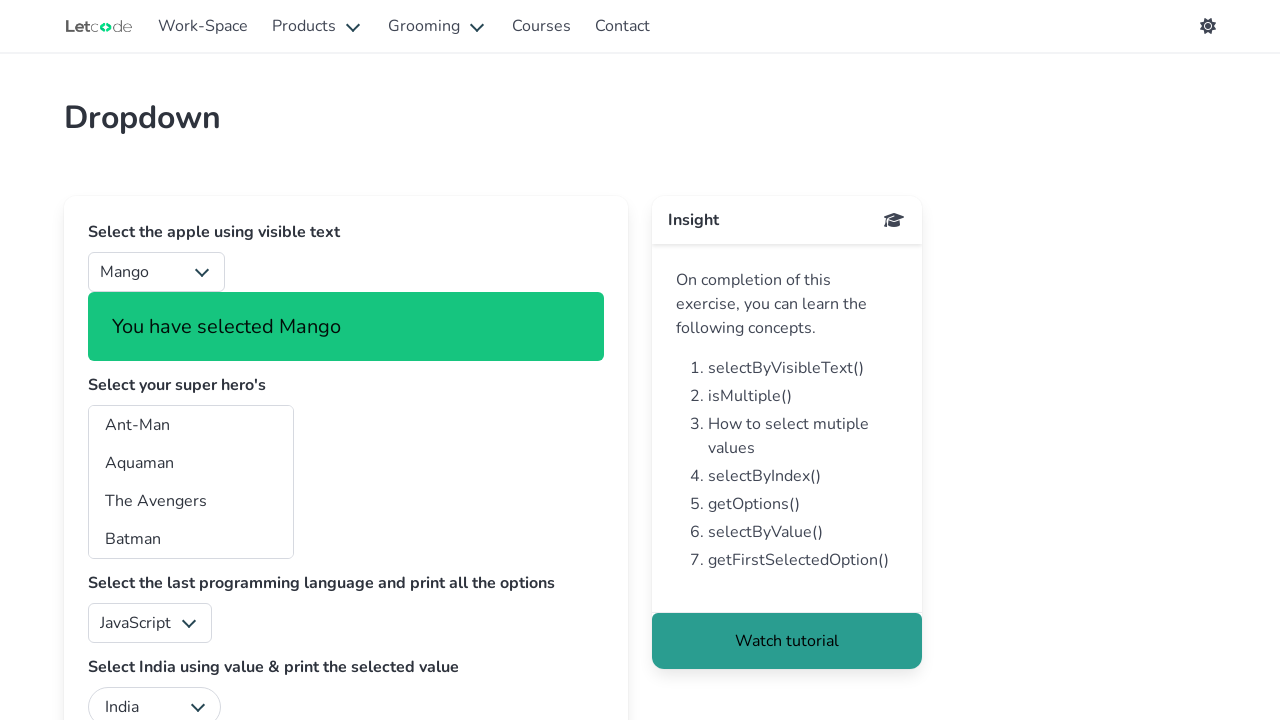

Selected 'ek' from superheros multi-select dropdown by value on #superheros
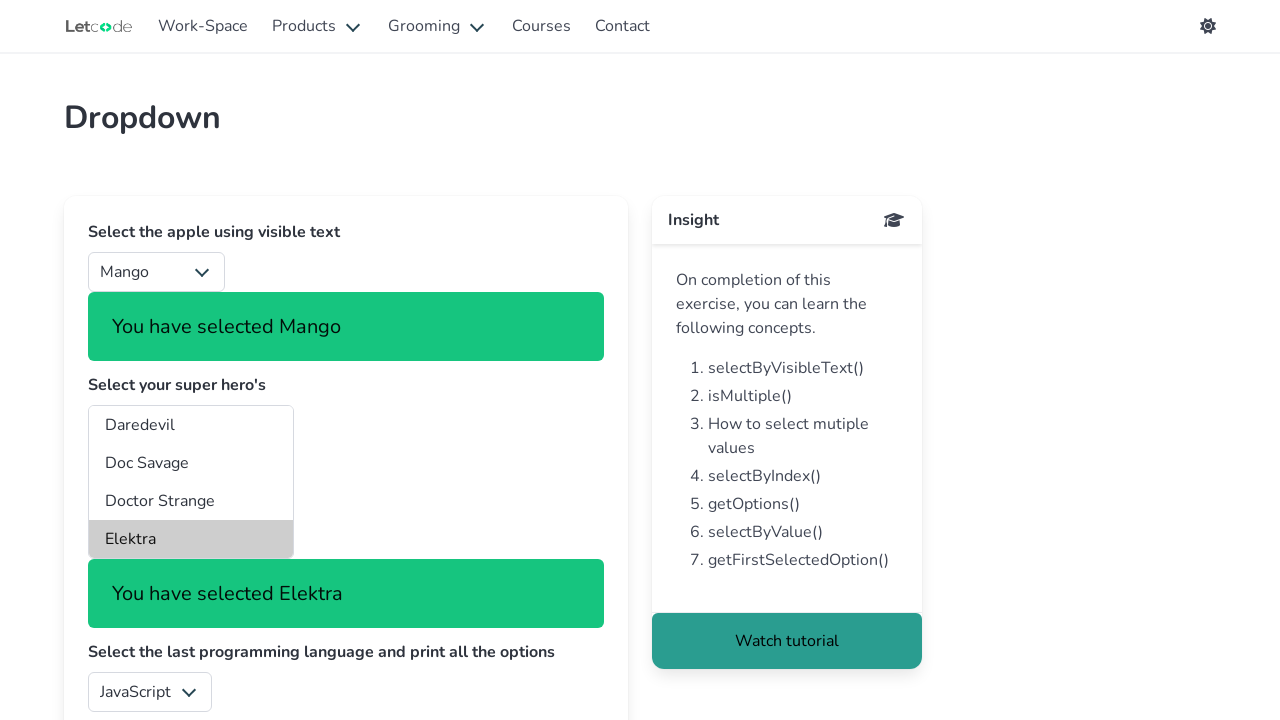

Selected option at index 2 from superheros multi-select dropdown on #superheros
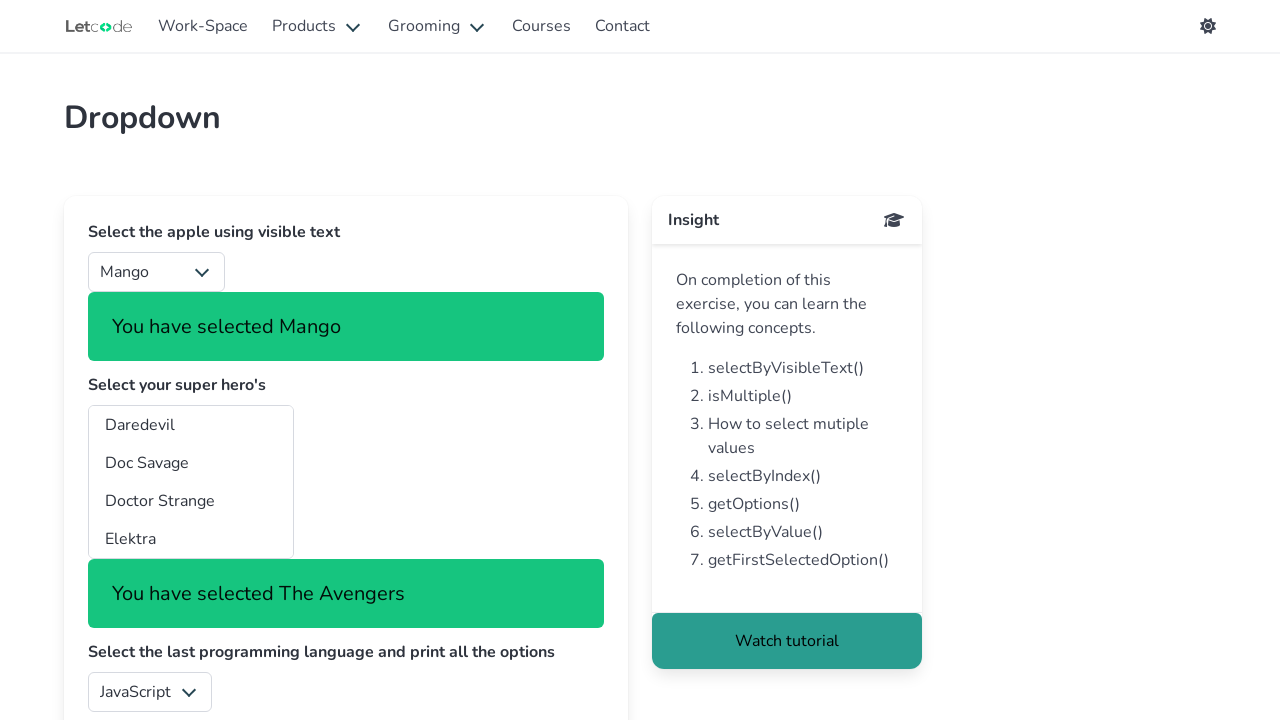

Deselected option at index 2 by reselecting only 'ek' in superheros dropdown on #superheros
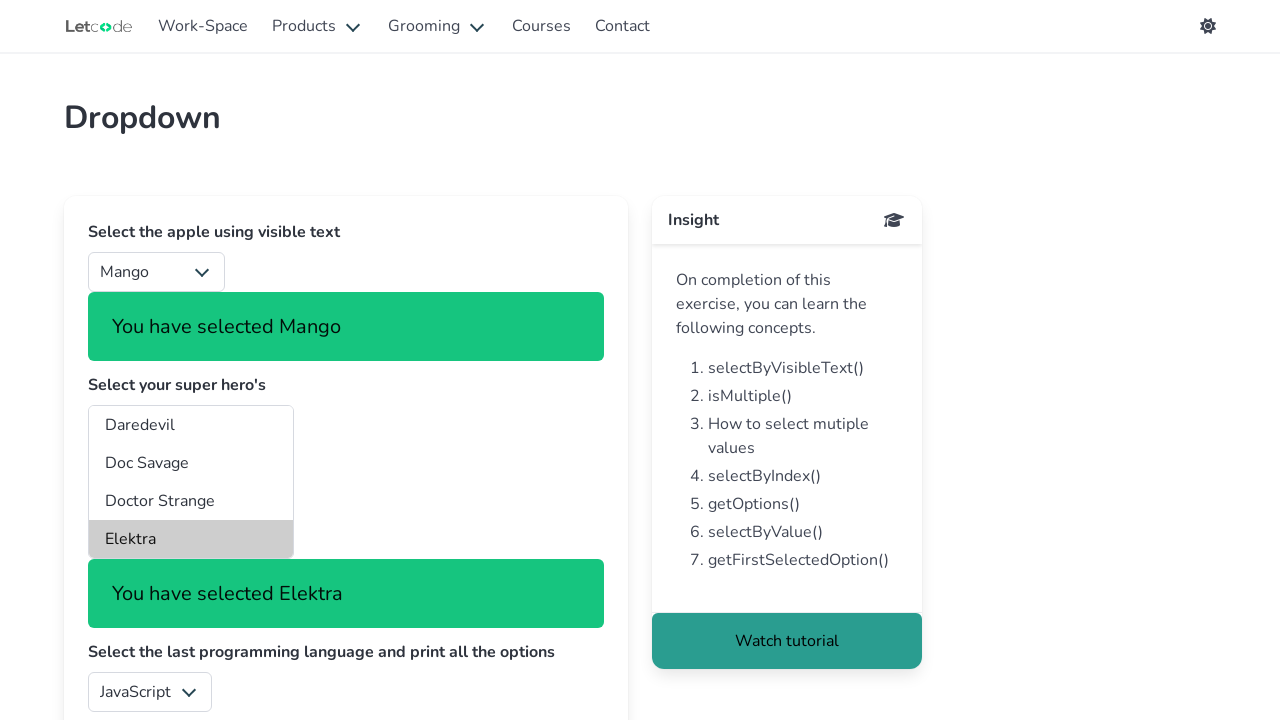

Located language dropdown element
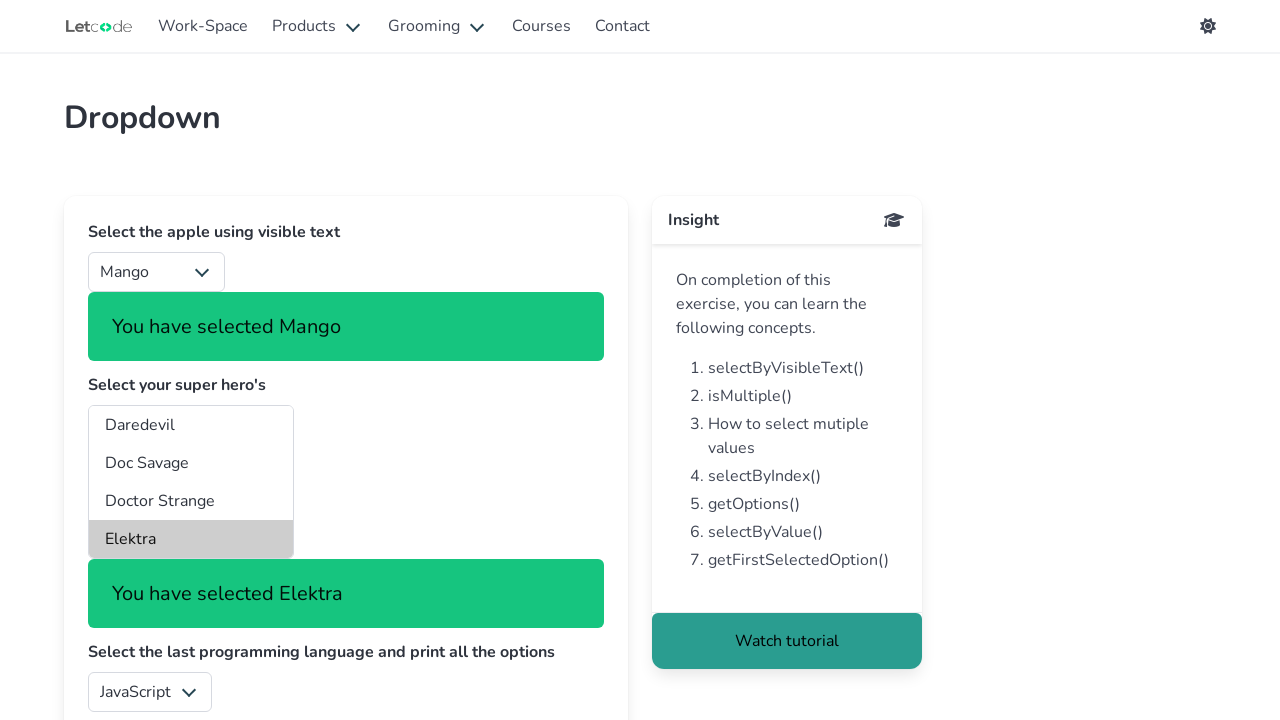

Retrieved all options from language dropdown
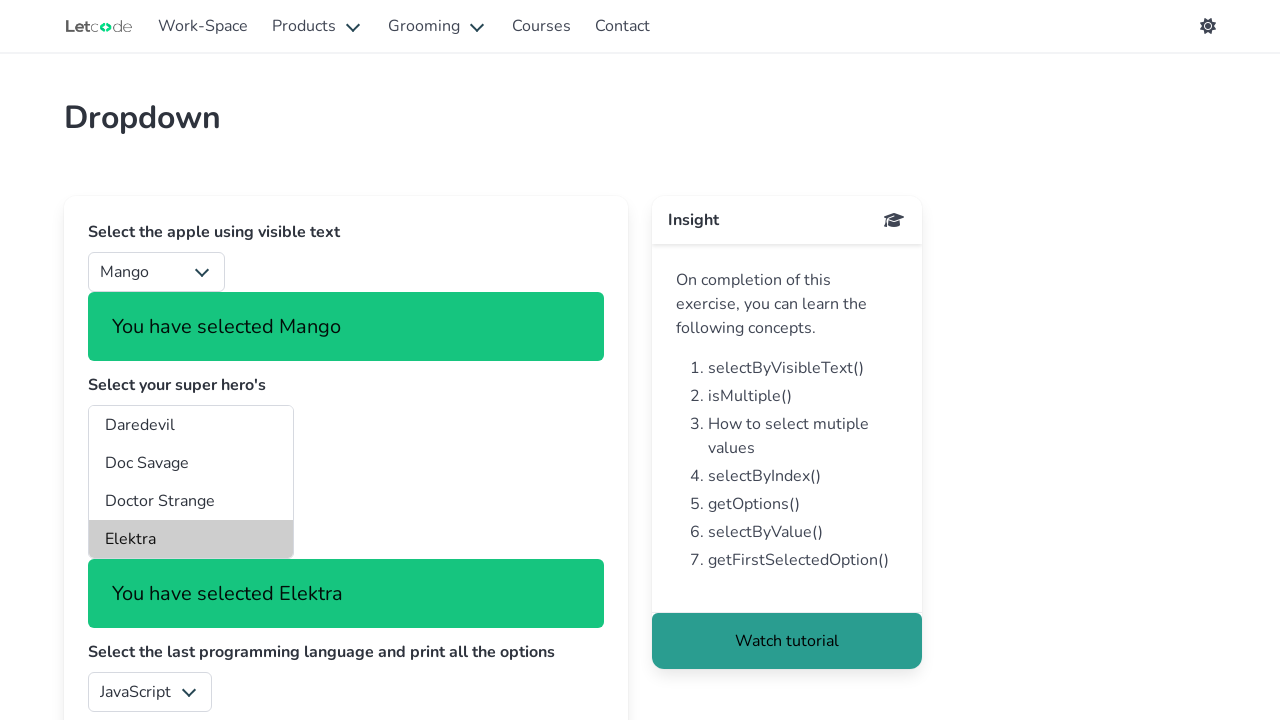

Calculated last option index: 4
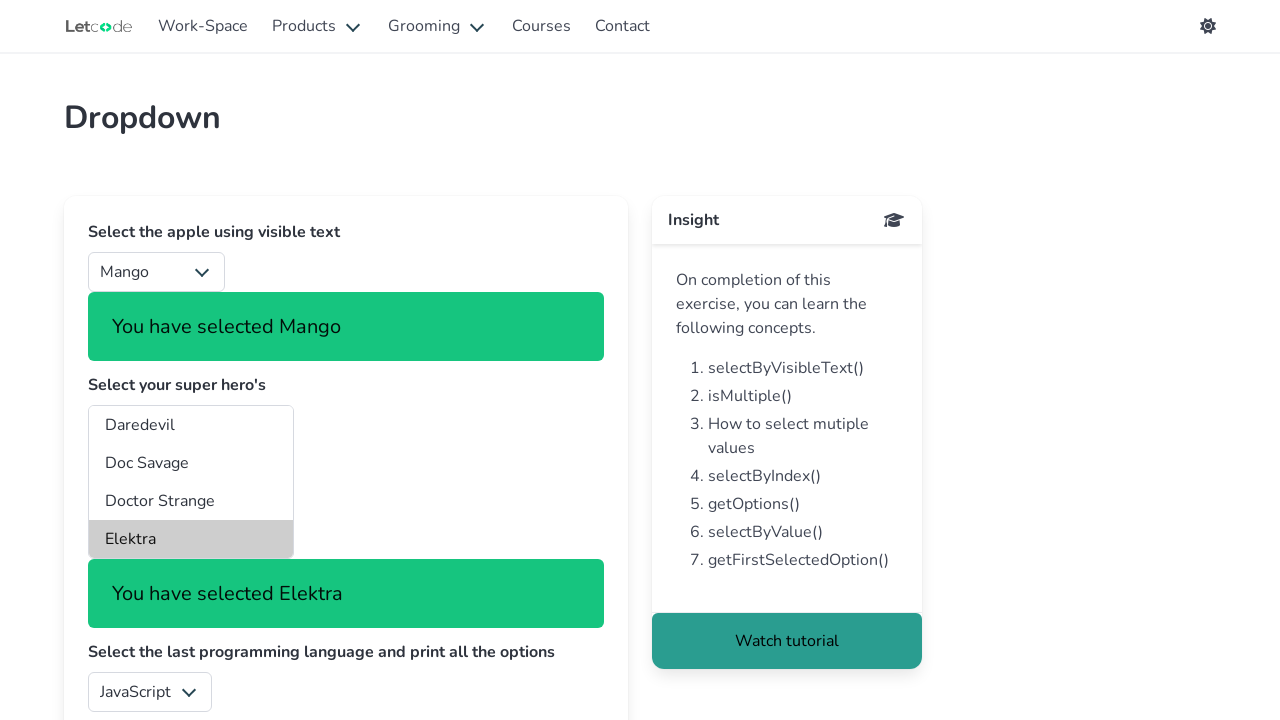

Selected last option (index 4) from language dropdown on #lang
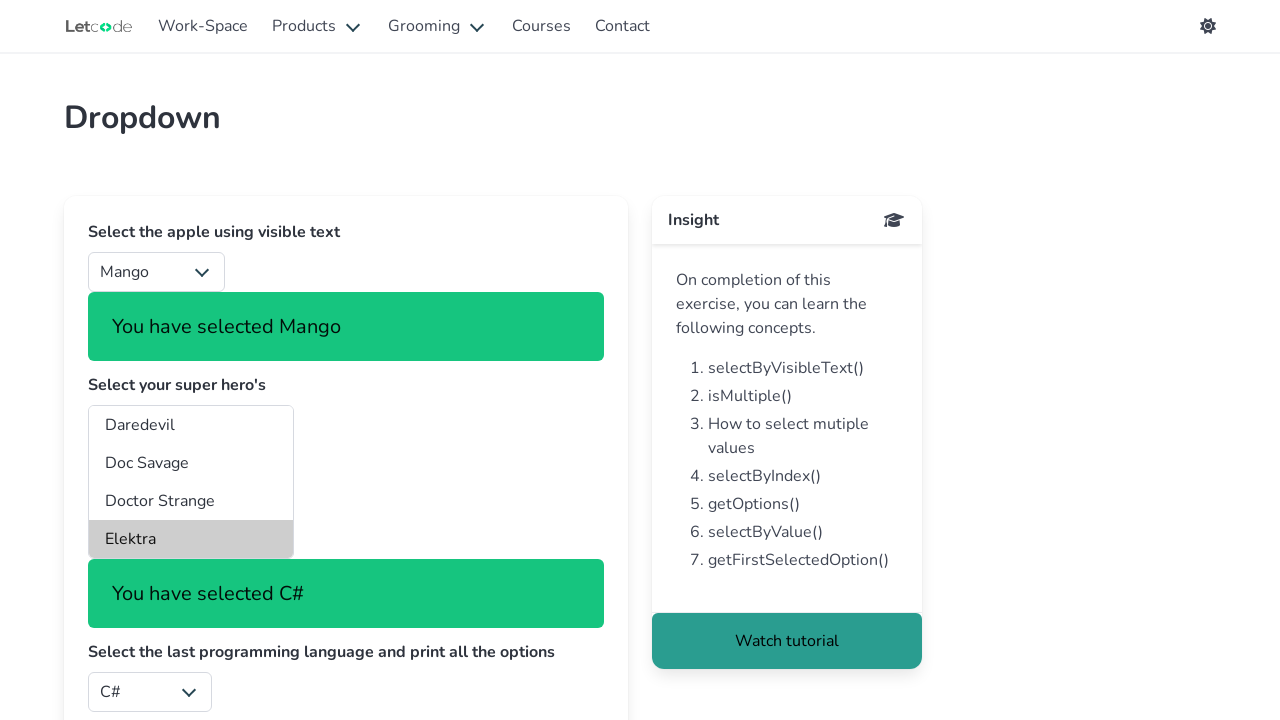

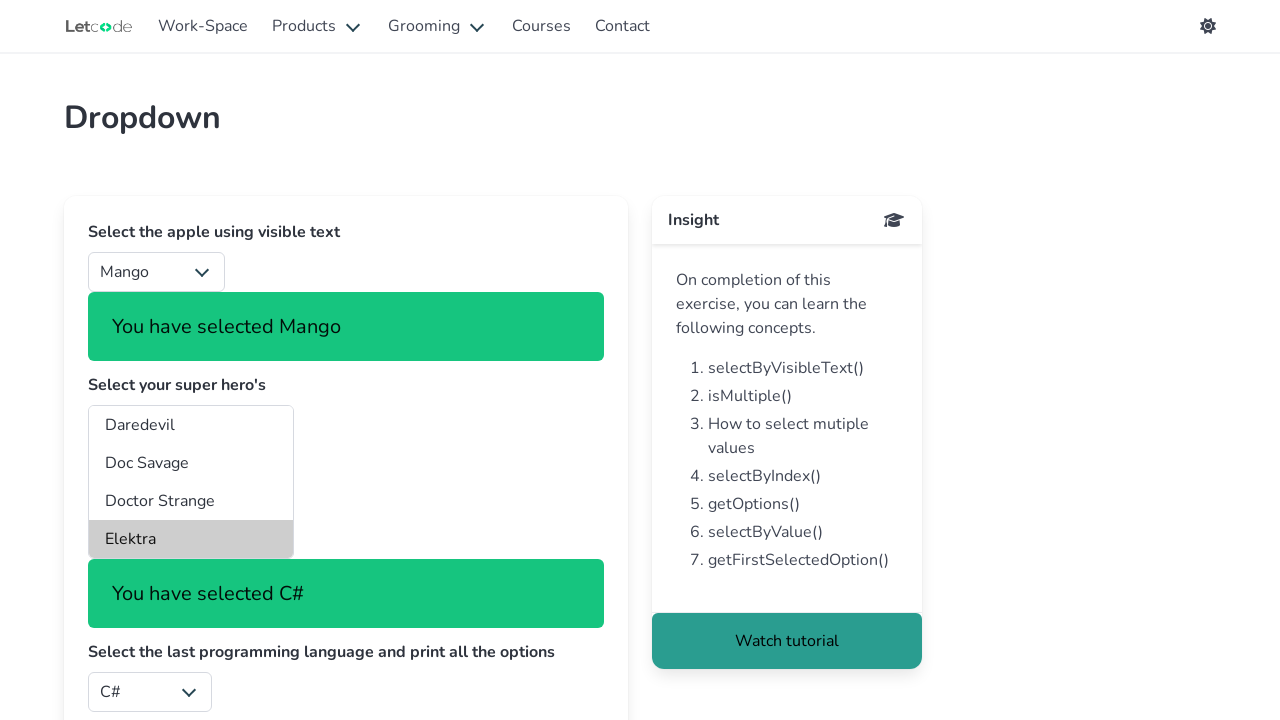